Tests that JavaScript and AJAX content loads properly on the Truffaut website by waiting for the page to be fully ready.

Starting URL: https://www.truffaut.com/

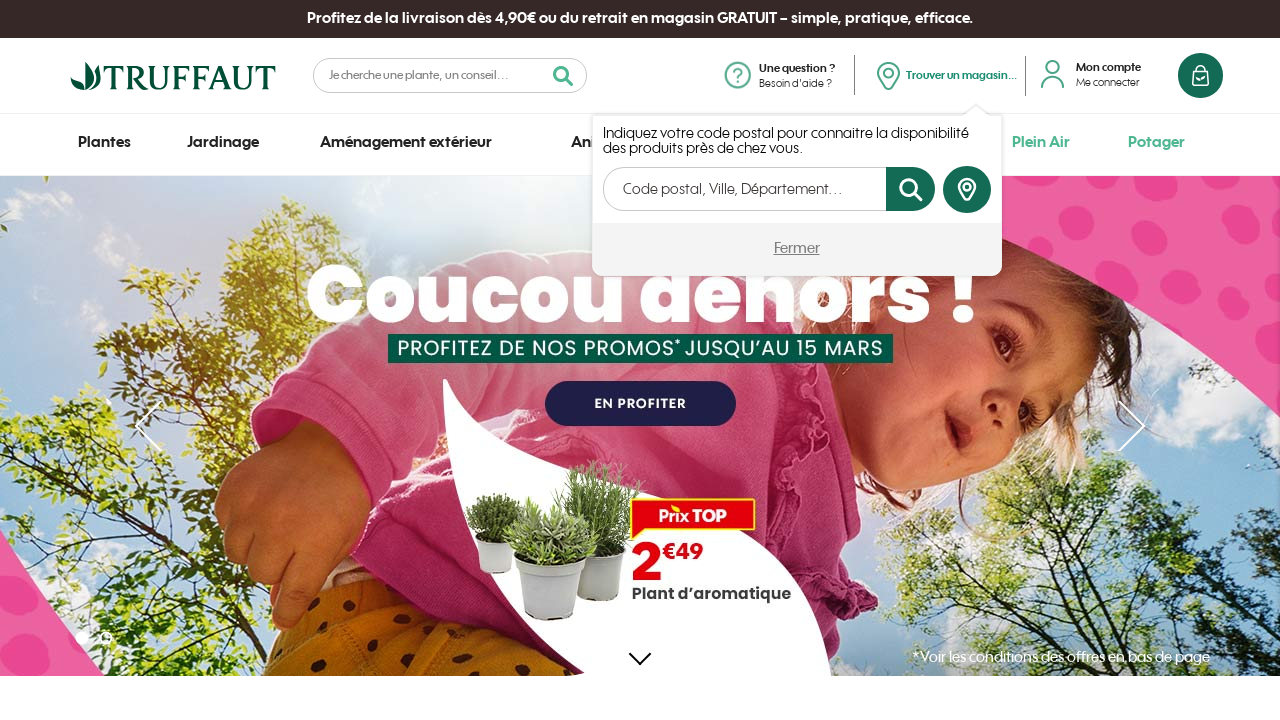

Waited for network idle state to ensure JavaScript and AJAX content fully loaded
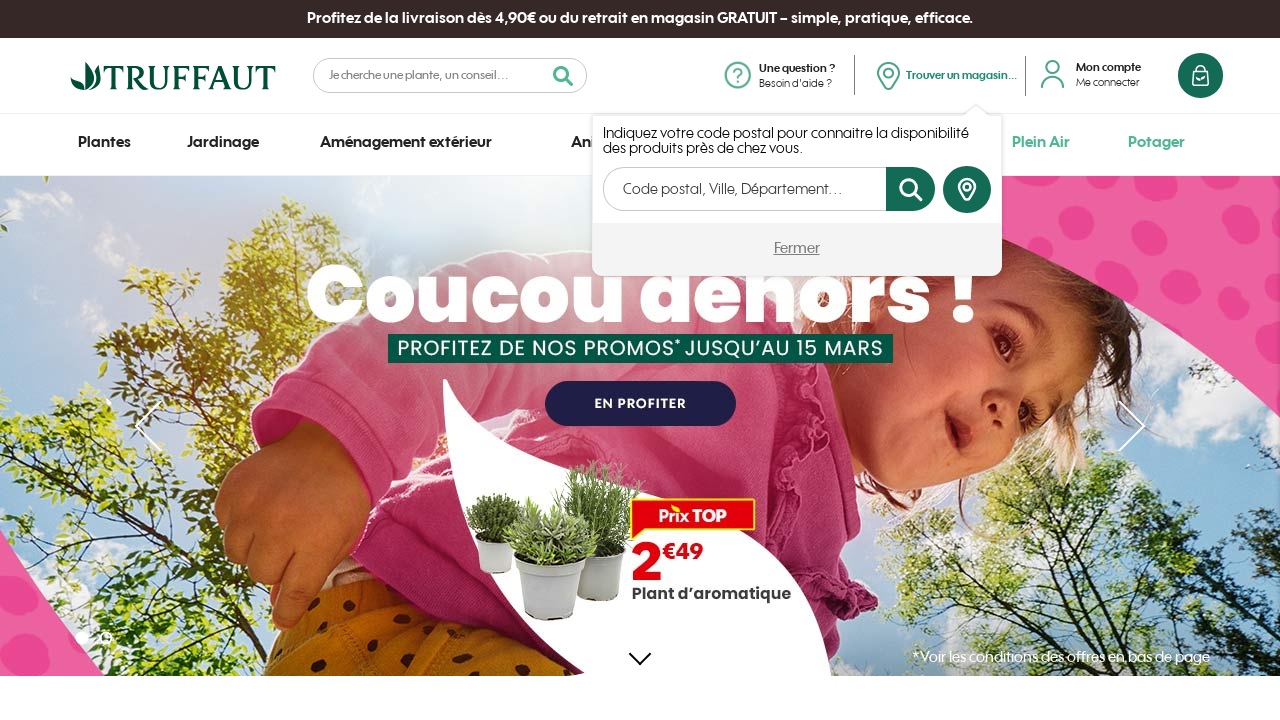

Verified main body content is present on the Truffaut website
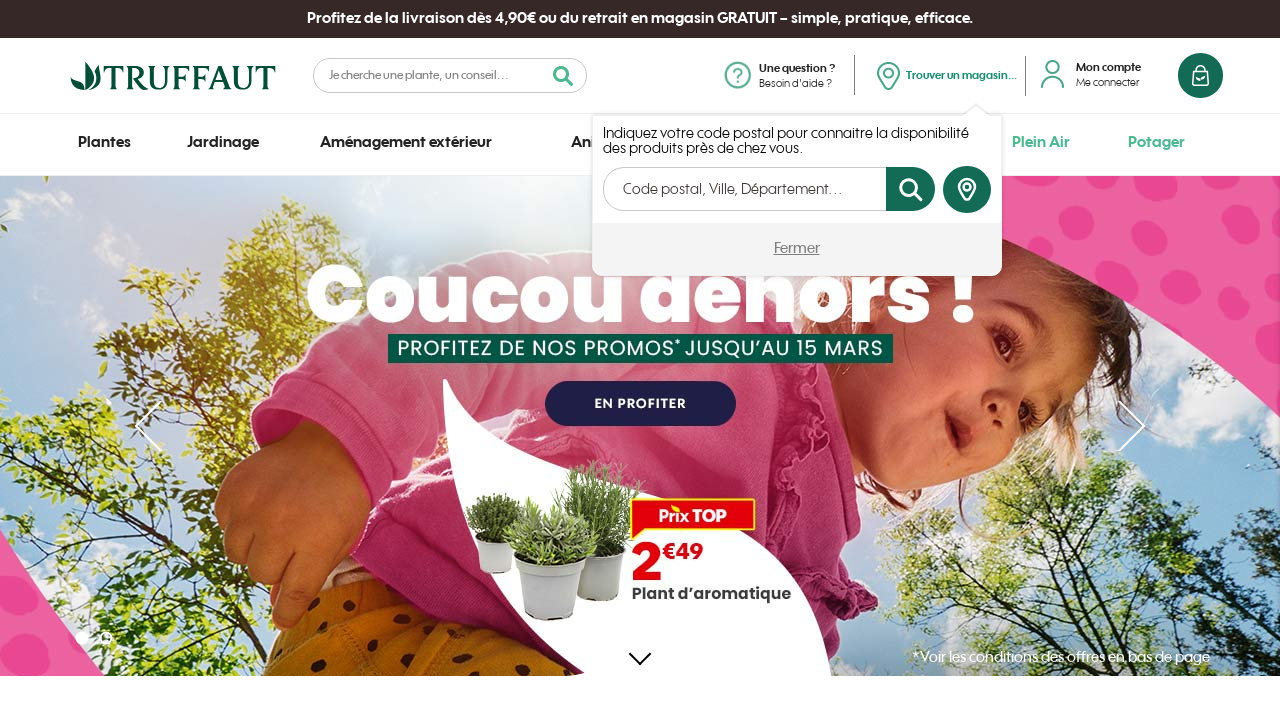

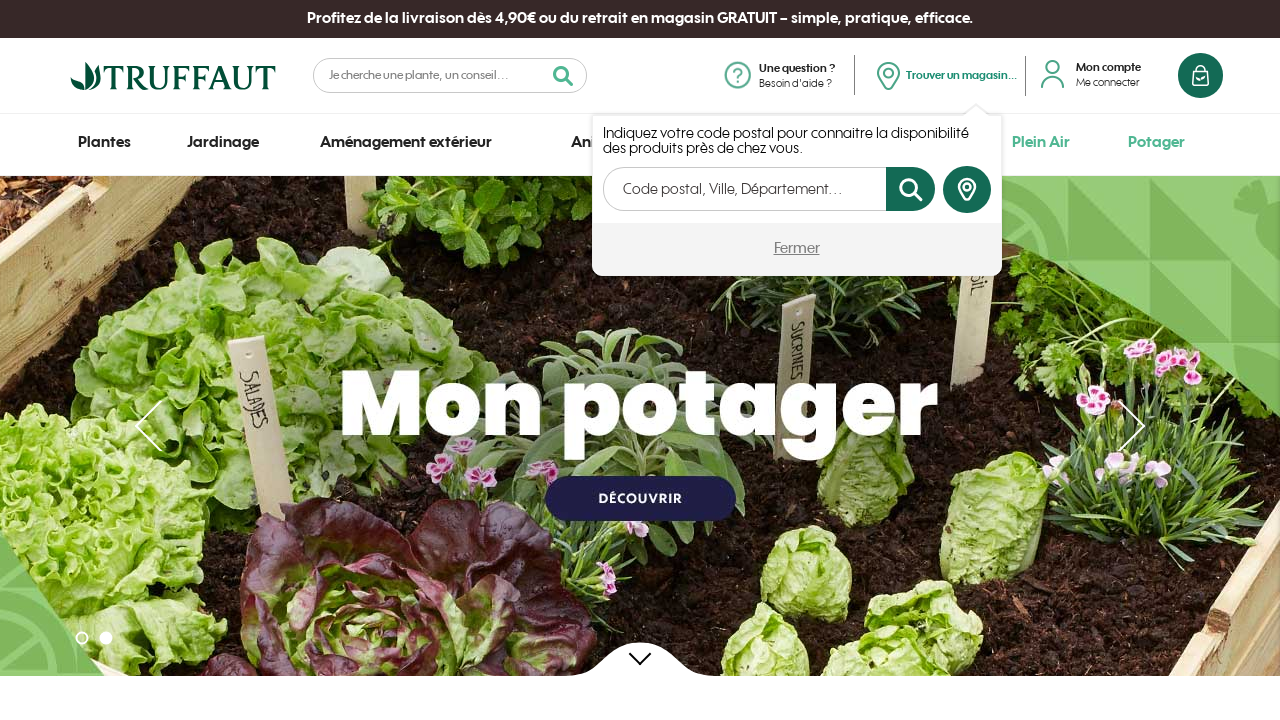